Tests that the Privacy Policy link in the footer is present and clickable

Starting URL: https://deens-master.now.sh/

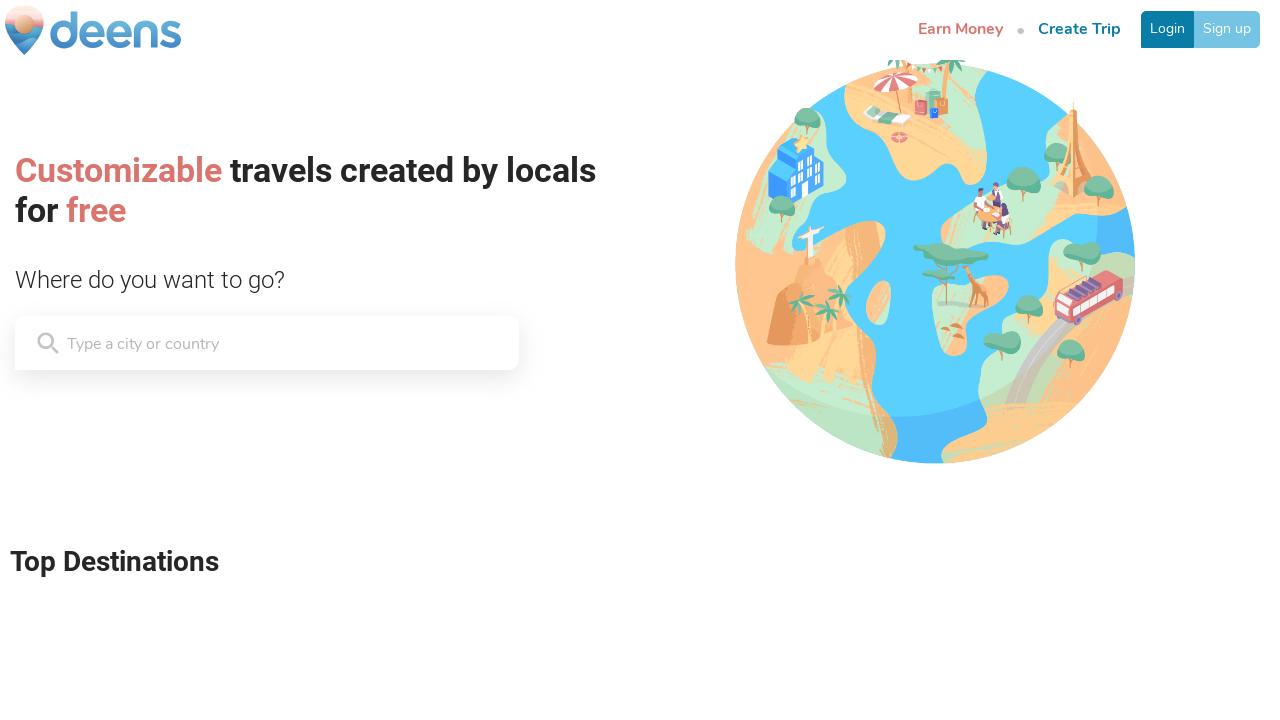

Located Privacy Policy link in footer
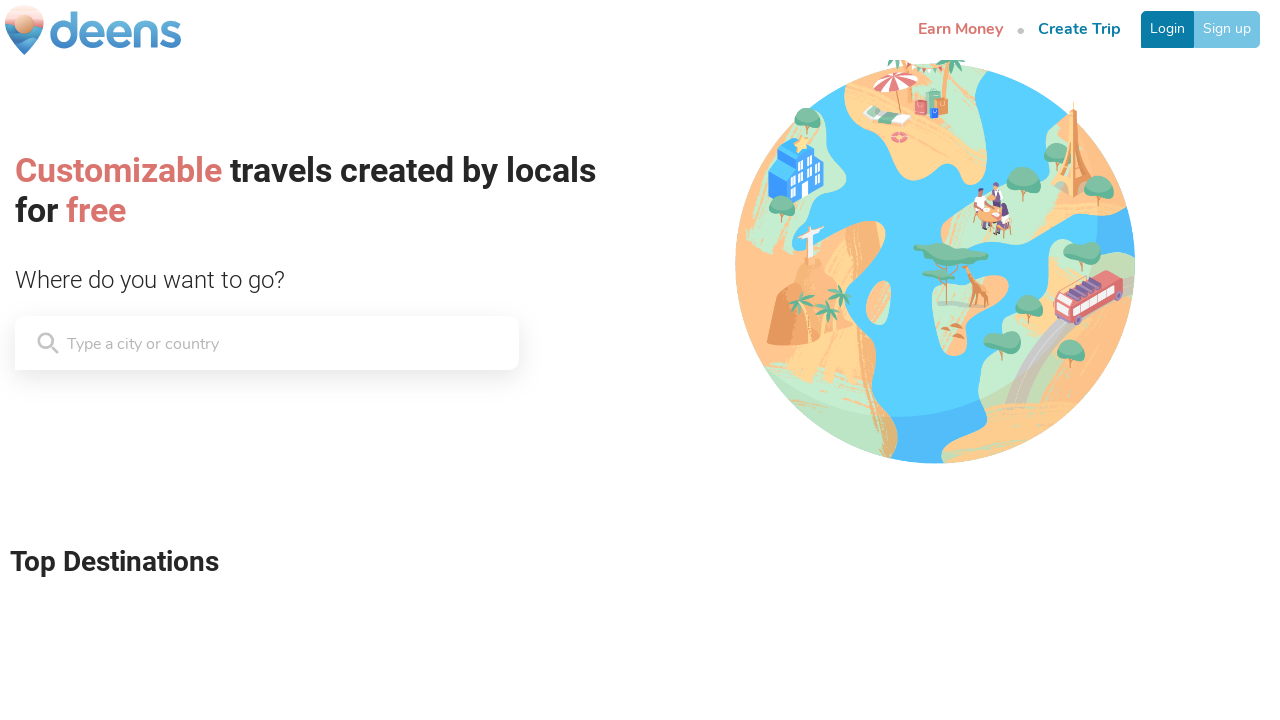

Clicked Privacy Policy link in footer at (690, 652) on a[href='/legal/privacy']
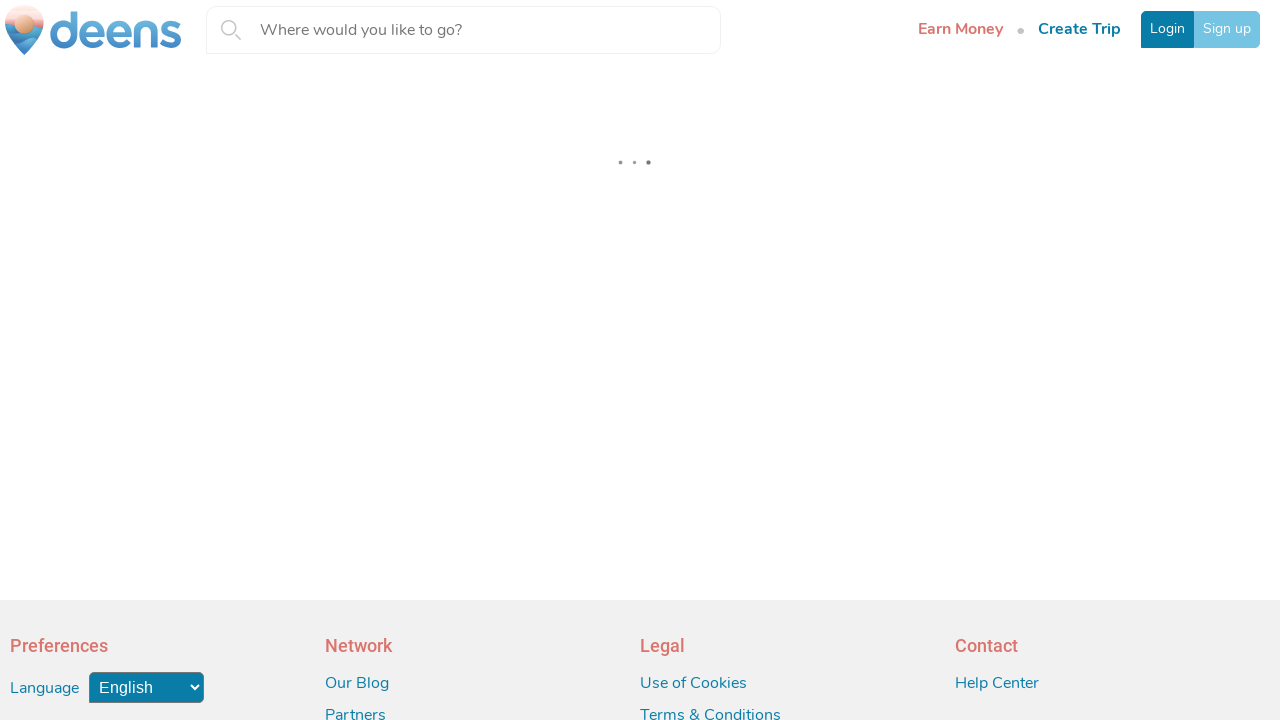

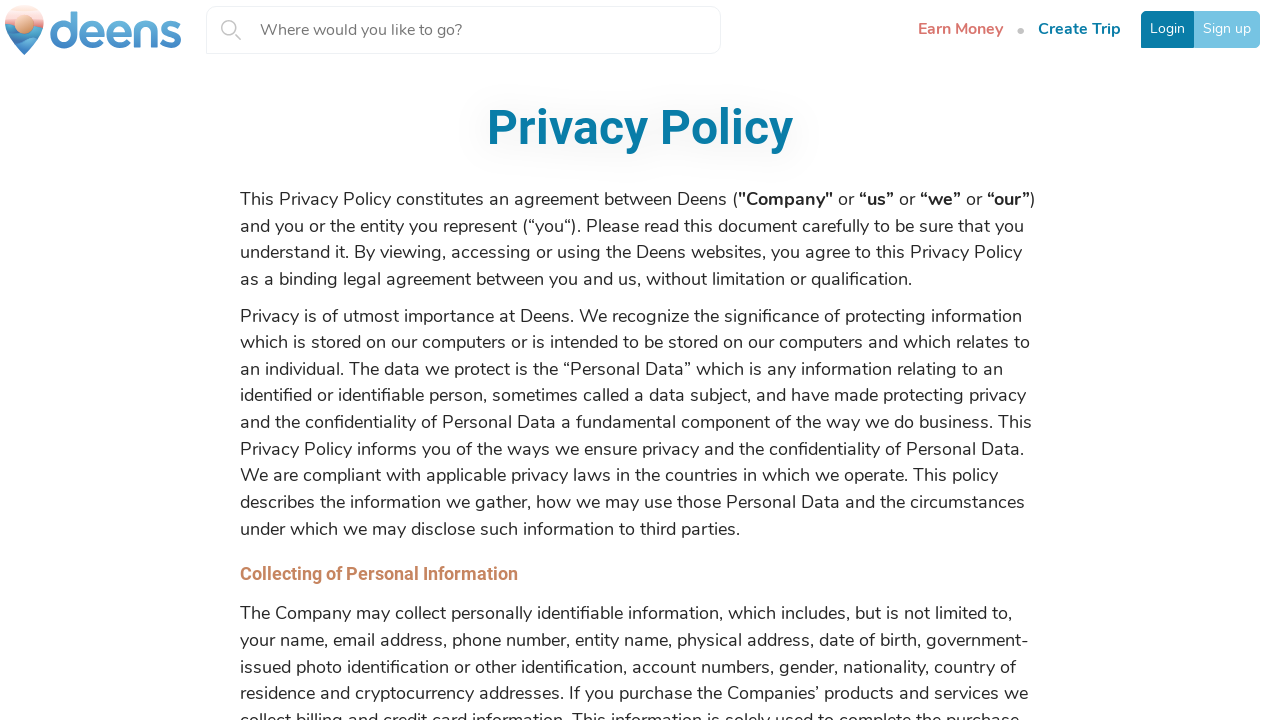